Tests iframe navigation and interaction by switching between nested frames, filling text fields, and selecting dropdown options in different frame contexts

Starting URL: https://www.hyrtutorials.com/p/frames-practice.html

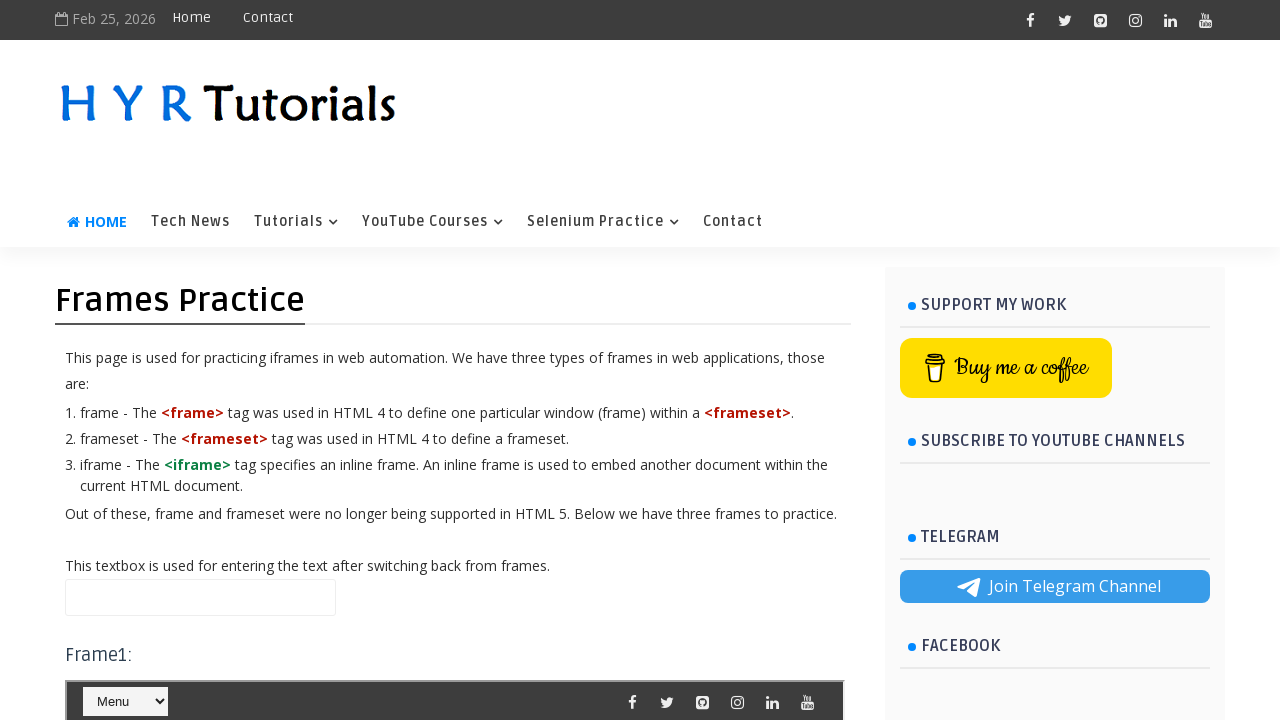

Located frame 3 with id 'frm3'
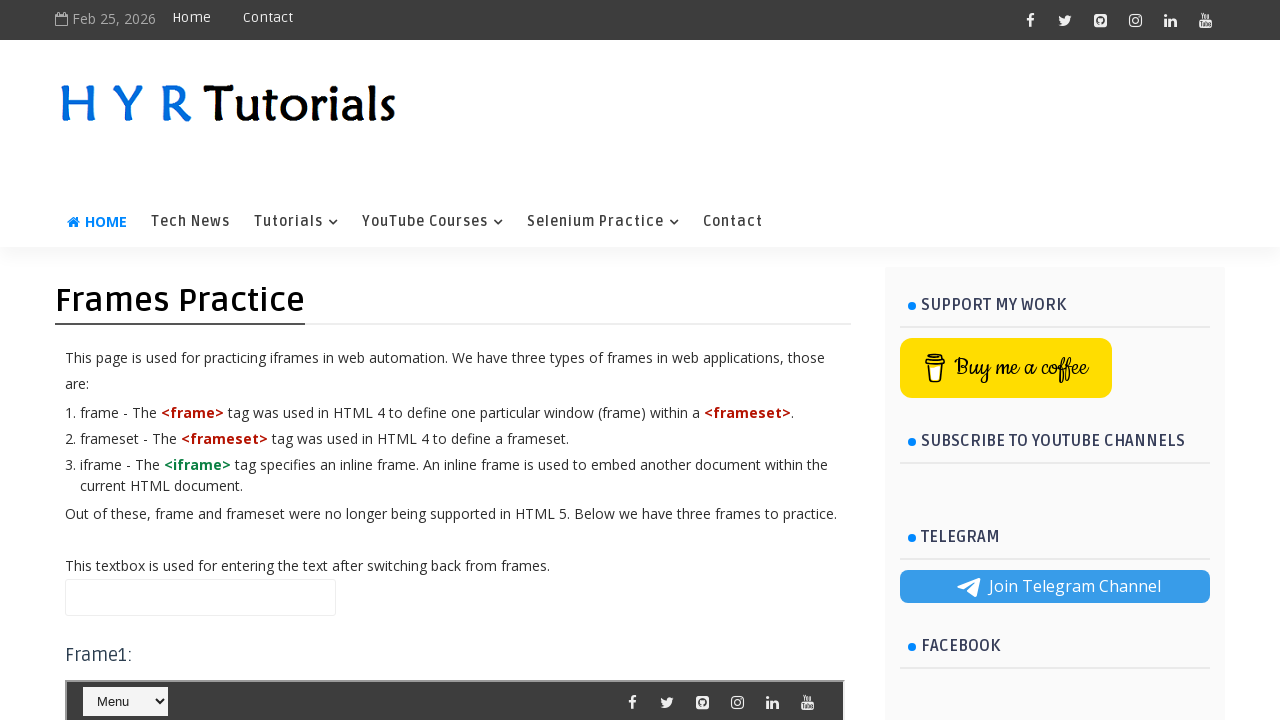

Filled name field in frame 3 with 'Raziya' on iframe[id='frm3'] >> internal:control=enter-frame >> #name
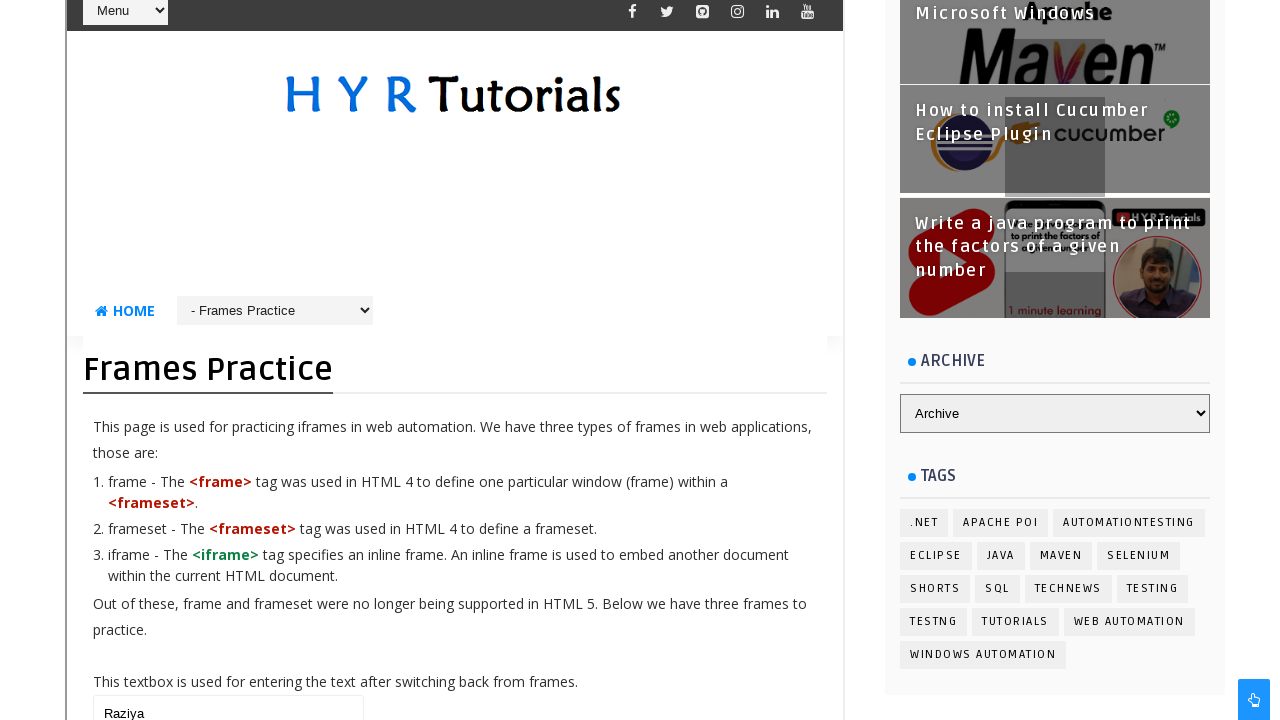

Located nested frame 1 within frame 3
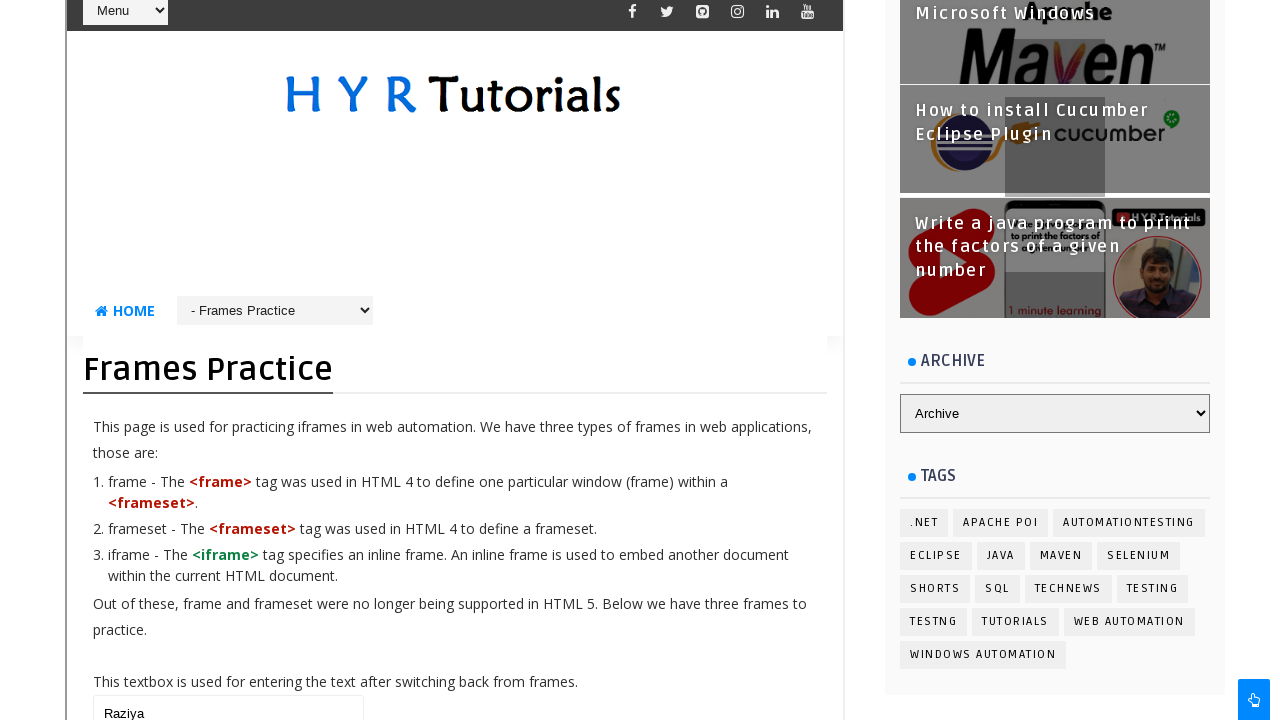

Selected option at index 18 from dropdown in nested frame 1 on iframe[id='frm3'] >> internal:control=enter-frame >> iframe[id='frm1'] >> intern
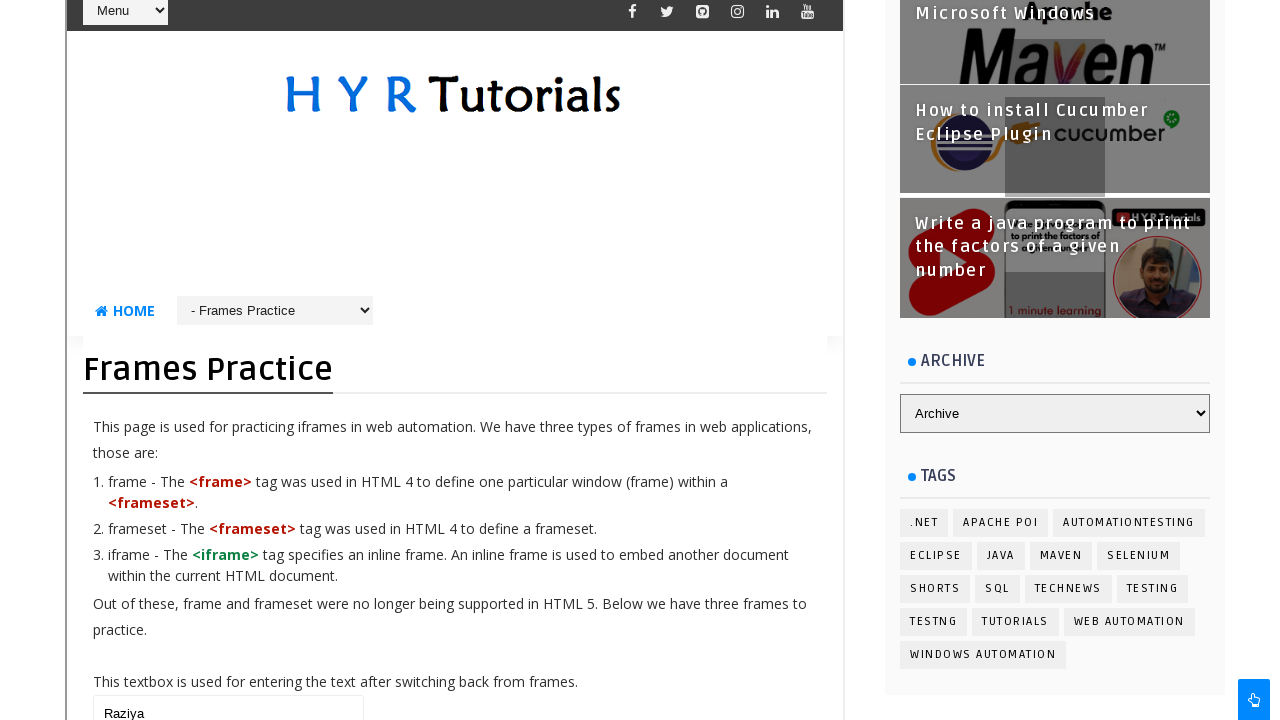

Located nested frame 2 within frame 3
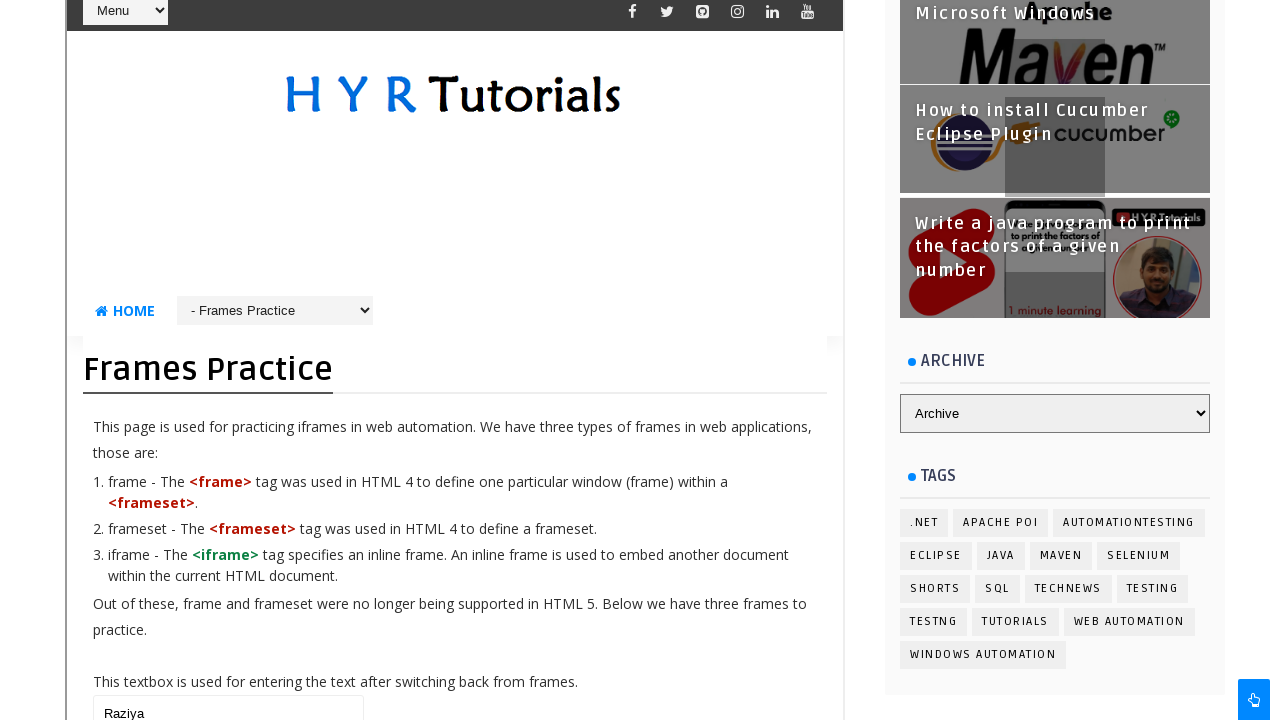

Selected option at index 8 from dropdown in nested frame 2 on iframe[id='frm3'] >> internal:control=enter-frame >> iframe[id='frm2'] >> intern
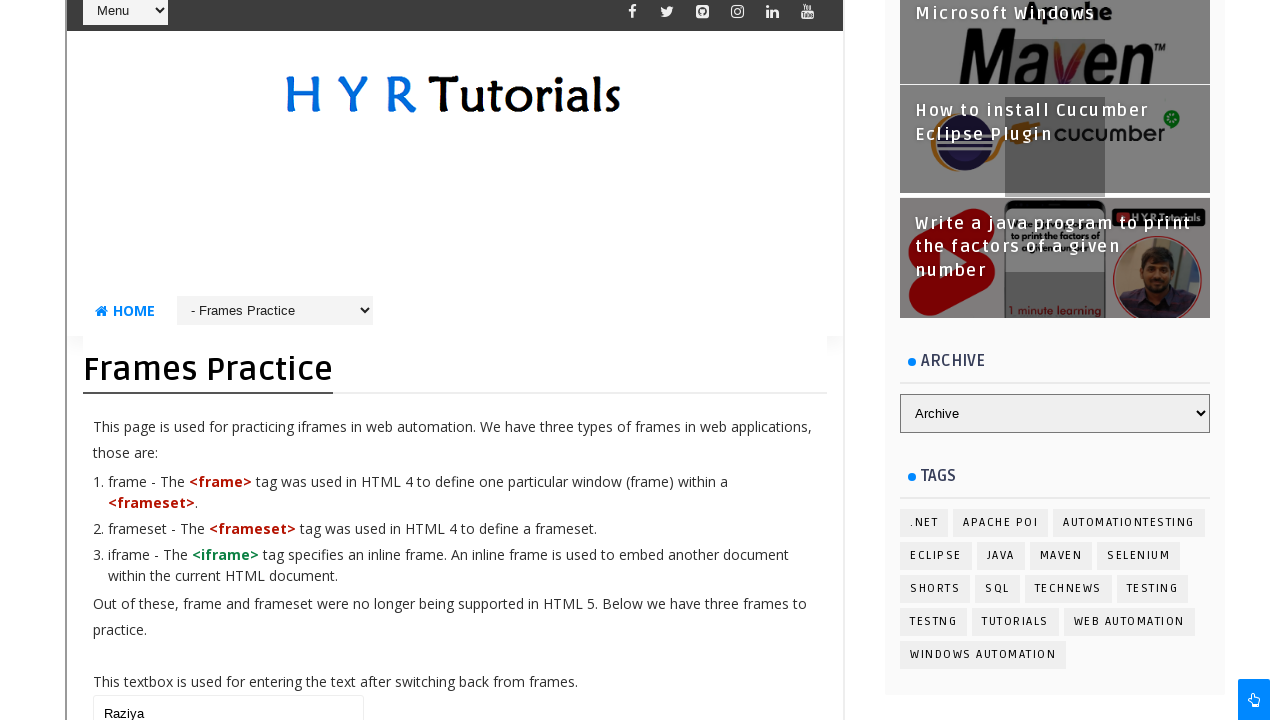

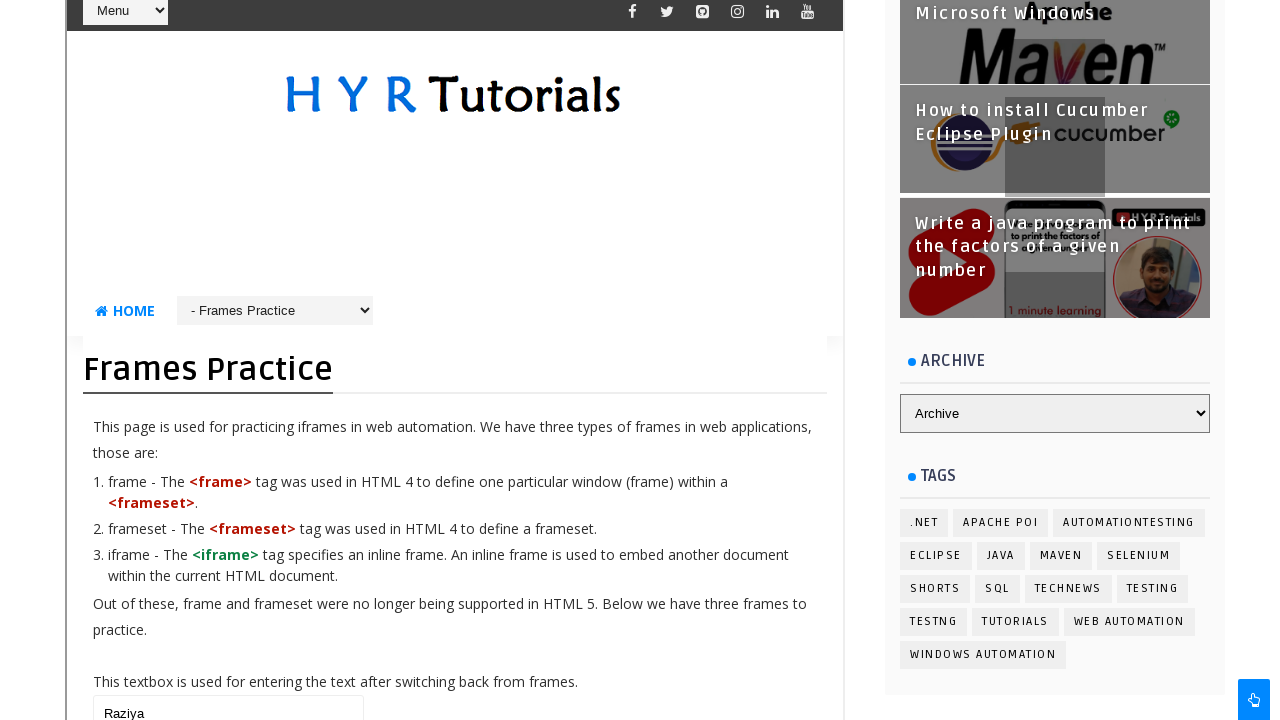